Tests checkbox toggle by clicking checkbox option 1, verifying selection state, clicking again to uncheck, and verifying unselected state

Starting URL: https://rahulshettyacademy.com/AutomationPractice/

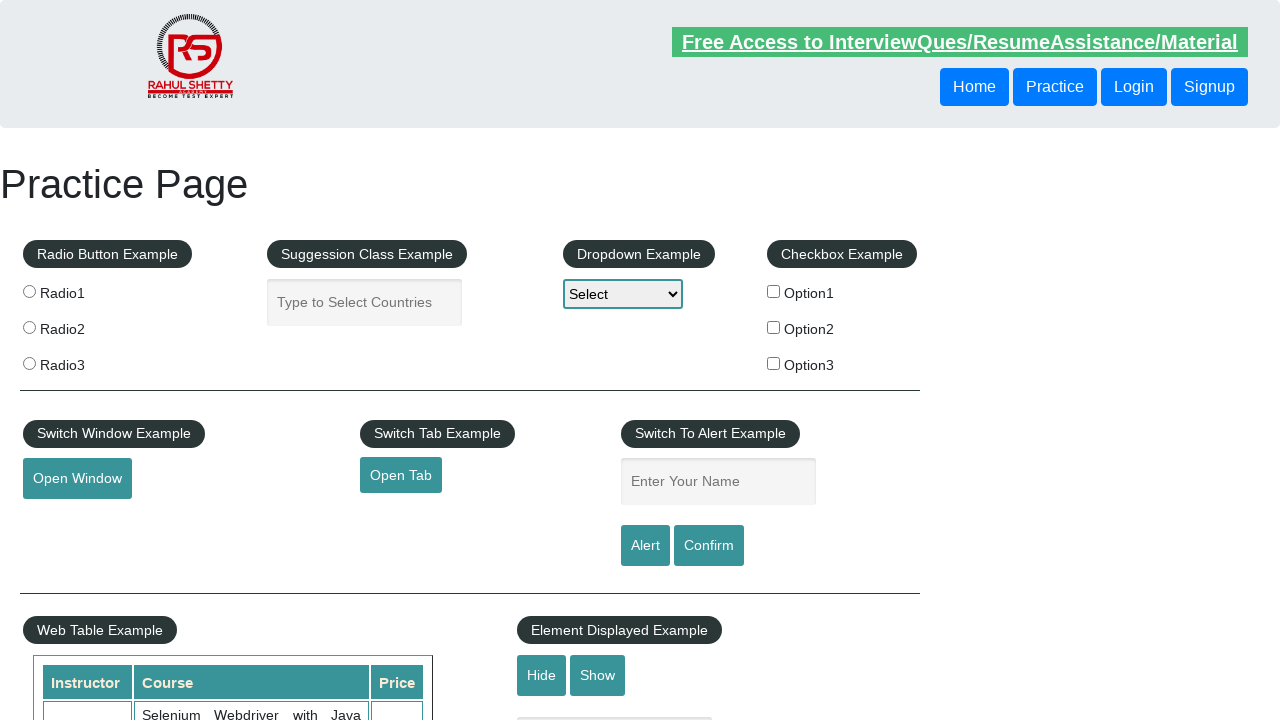

Clicked checkbox option 1 to check it at (774, 291) on #checkBoxOption1
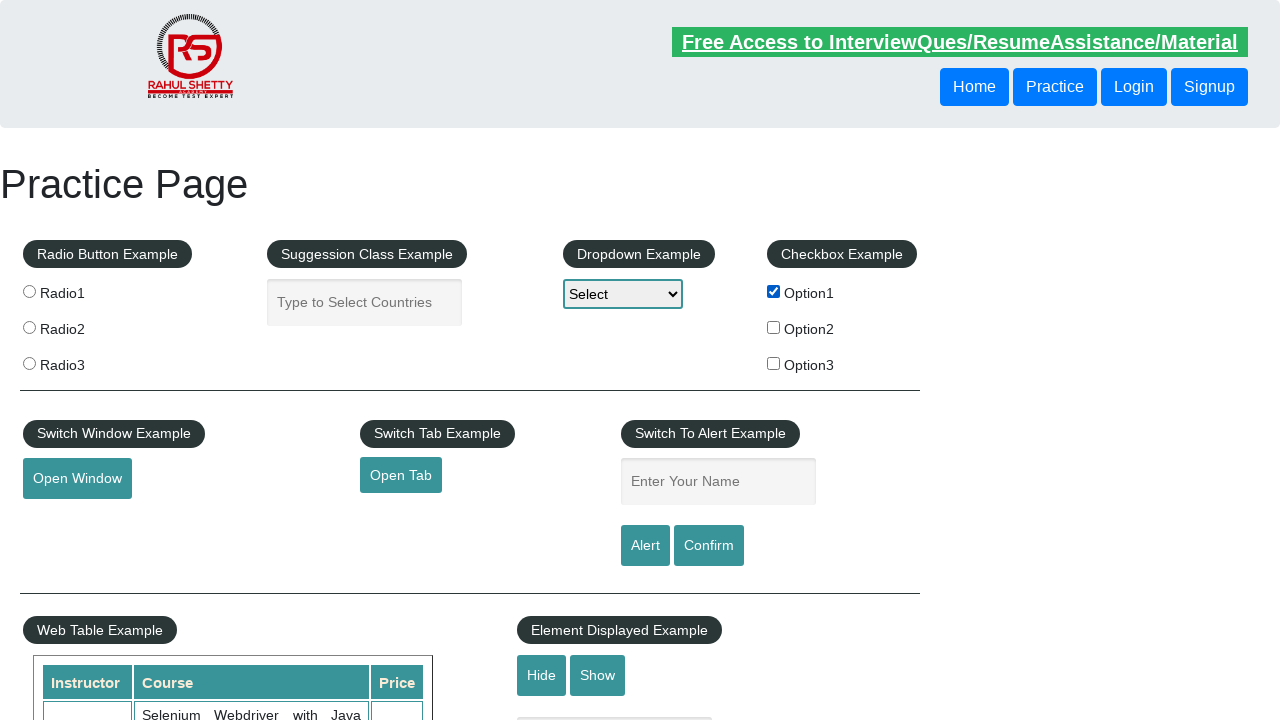

Verified checkbox option 1 is selected: True
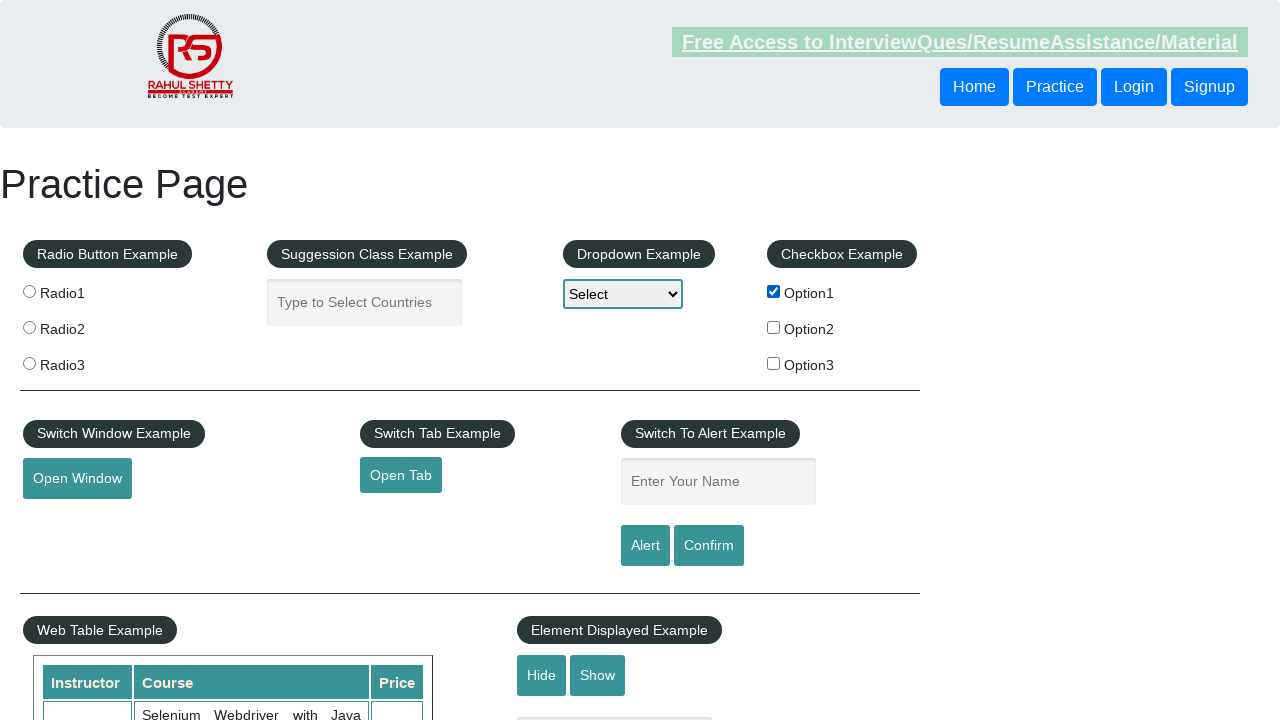

Clicked checkbox option 1 again to uncheck it at (774, 291) on #checkBoxOption1
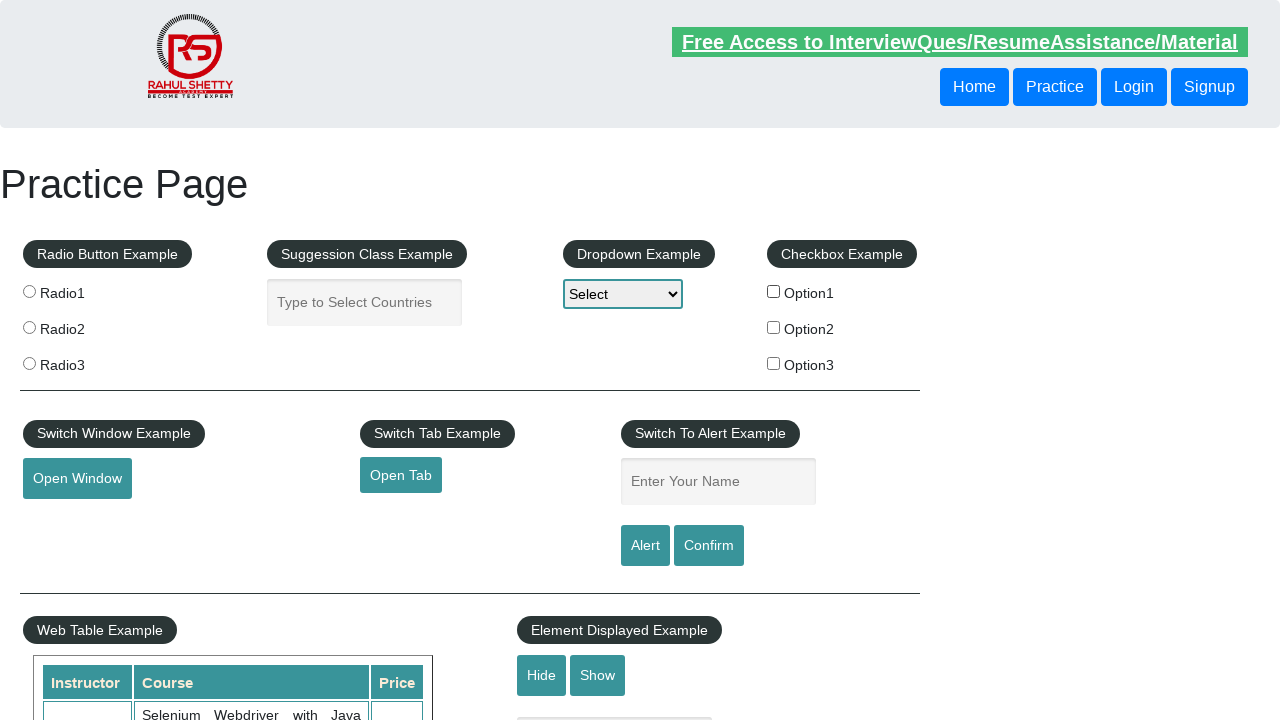

Verified checkbox option 1 is unselected: False
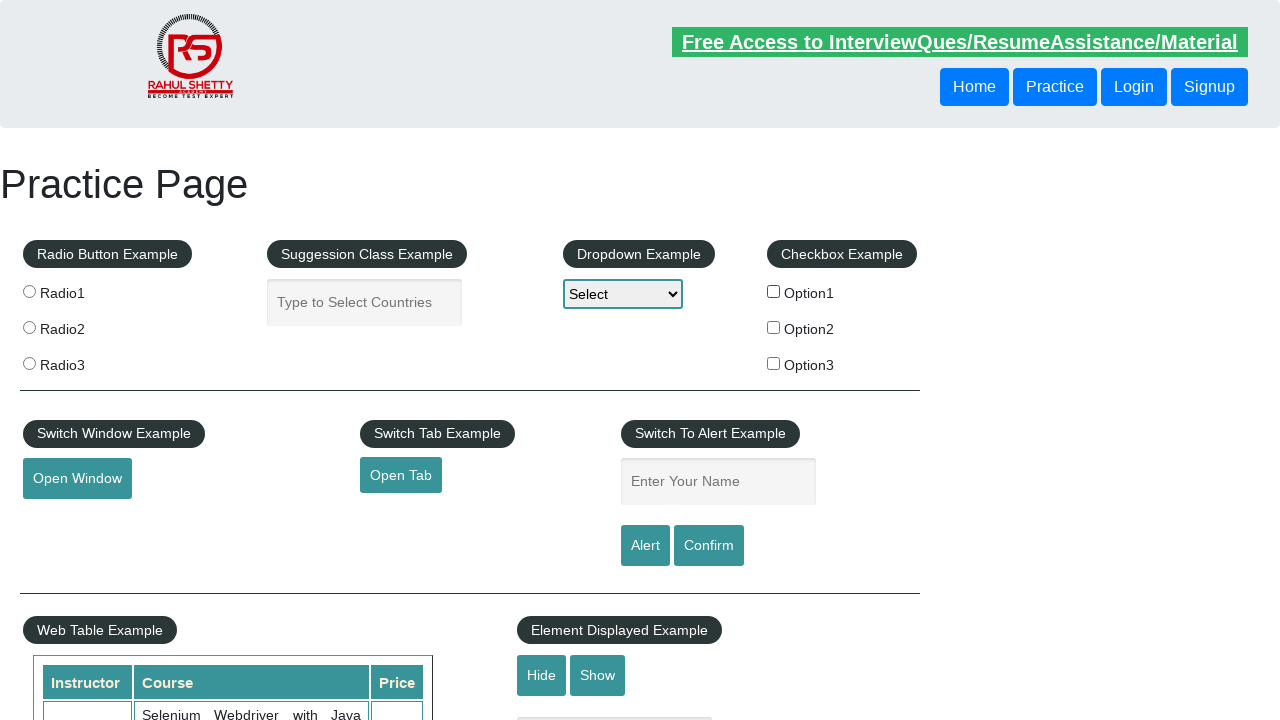

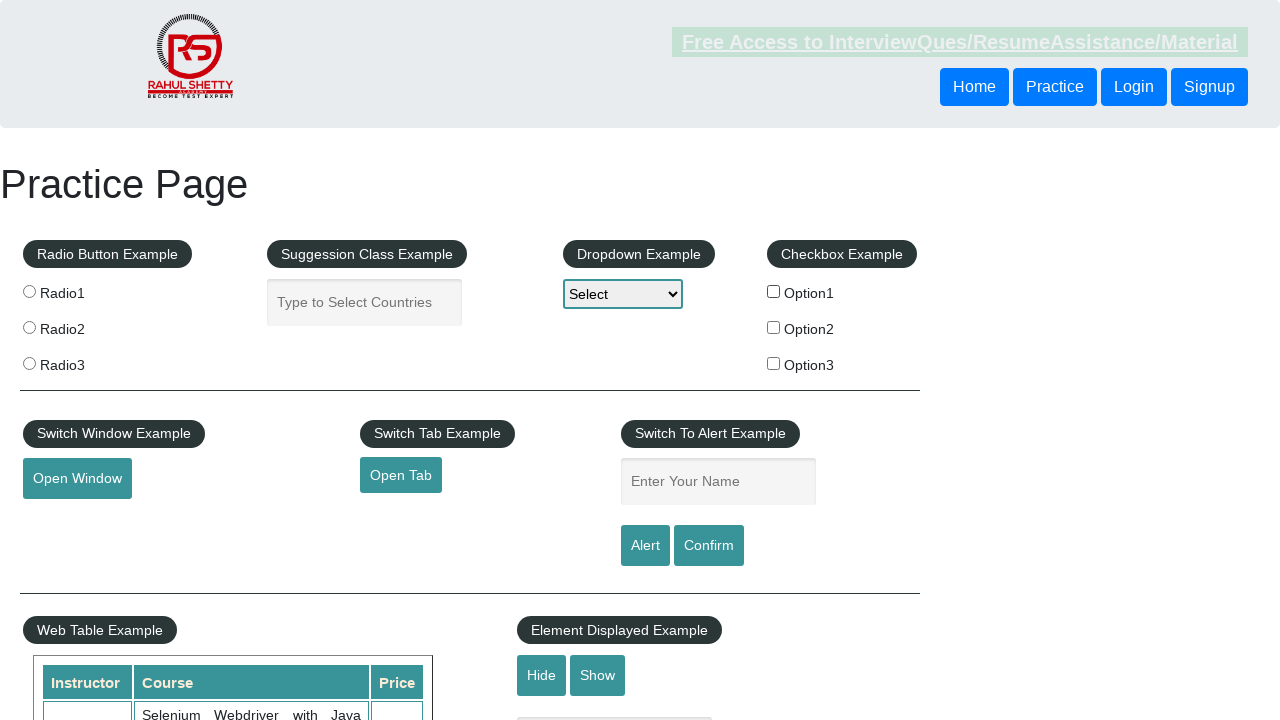